Tests the search functionality on Python.org by entering "pycon" in the search box and submitting the search to verify results are returned.

Starting URL: http://www.python.org

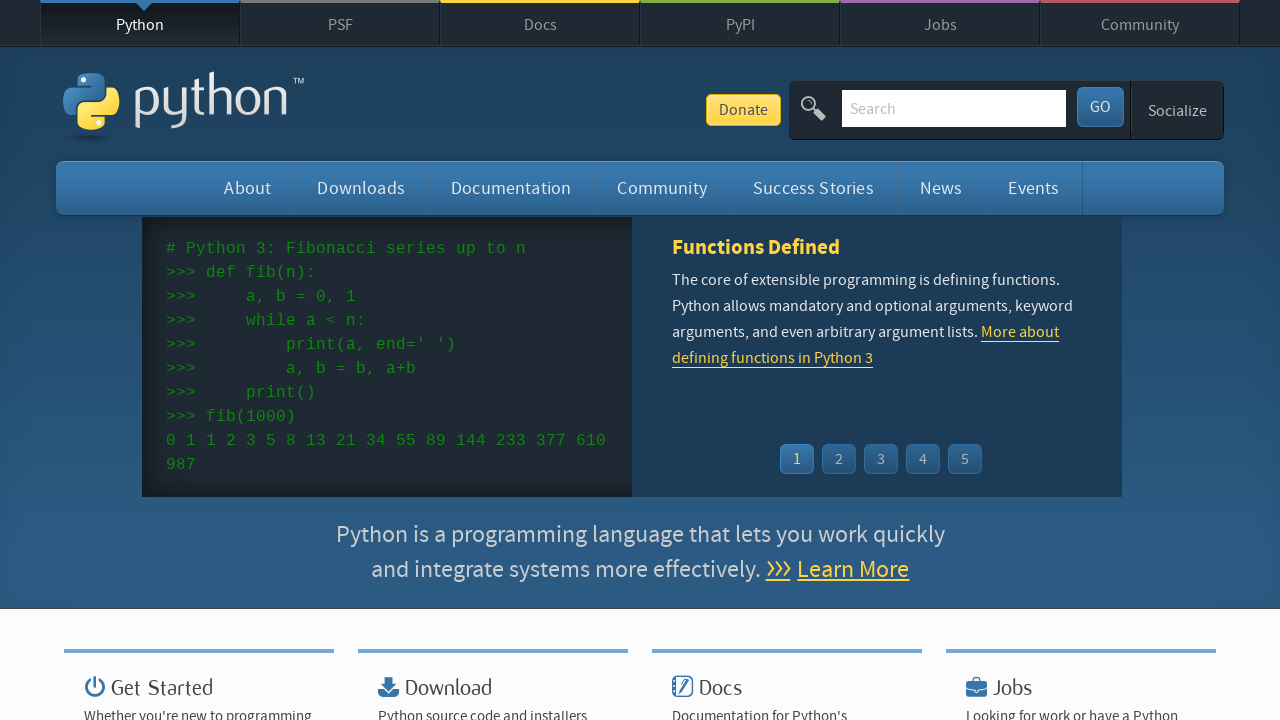

Filled search box with 'pycon' on input[name='q']
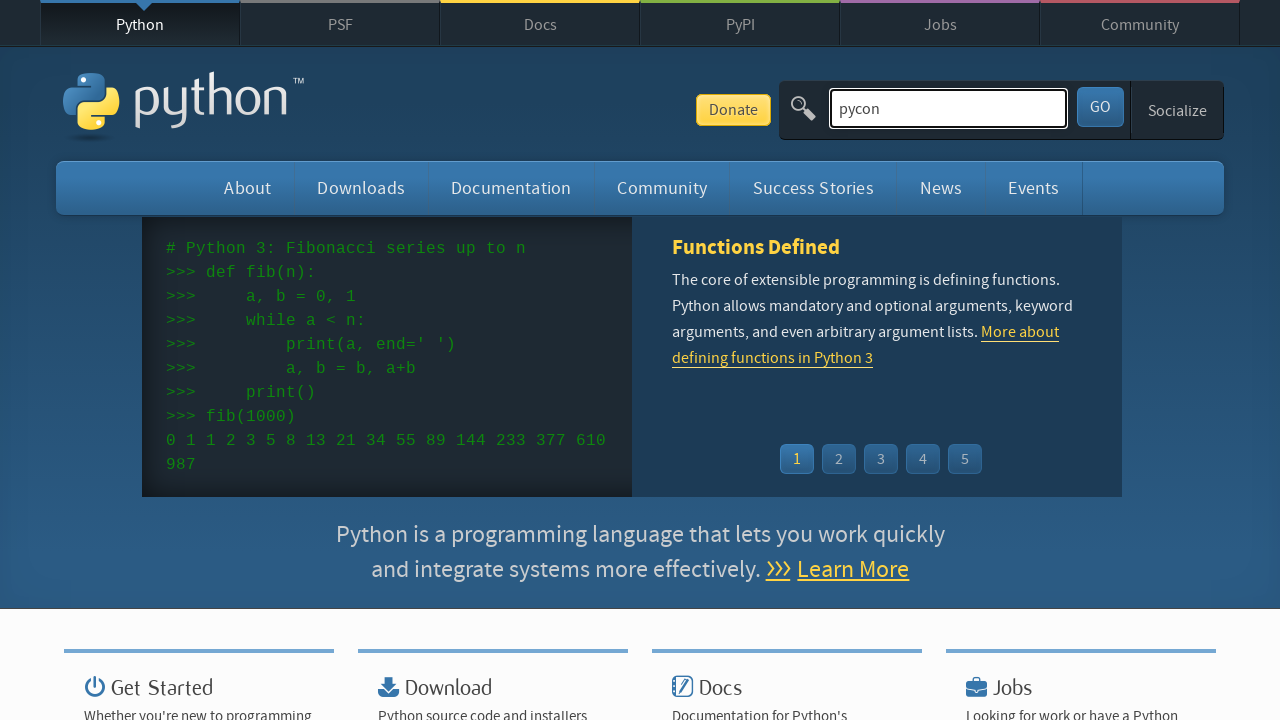

Pressed Enter to submit search query on input[name='q']
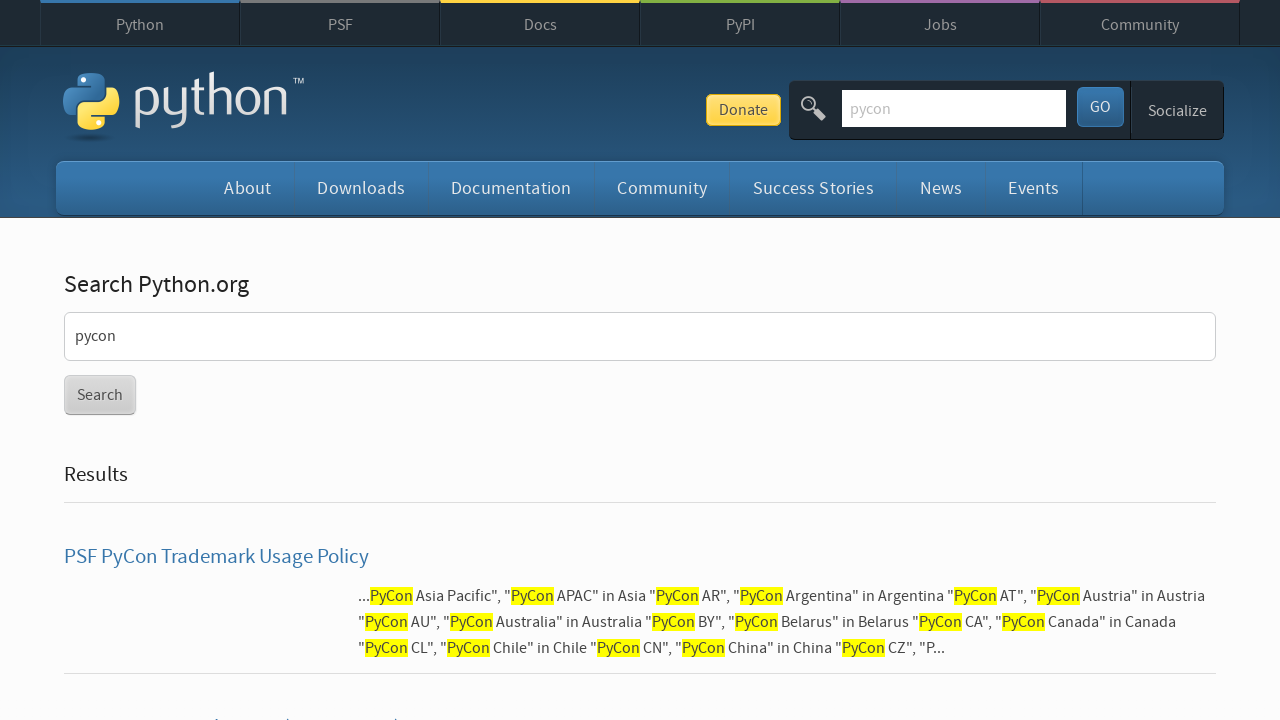

Search results loaded and page reached network idle state
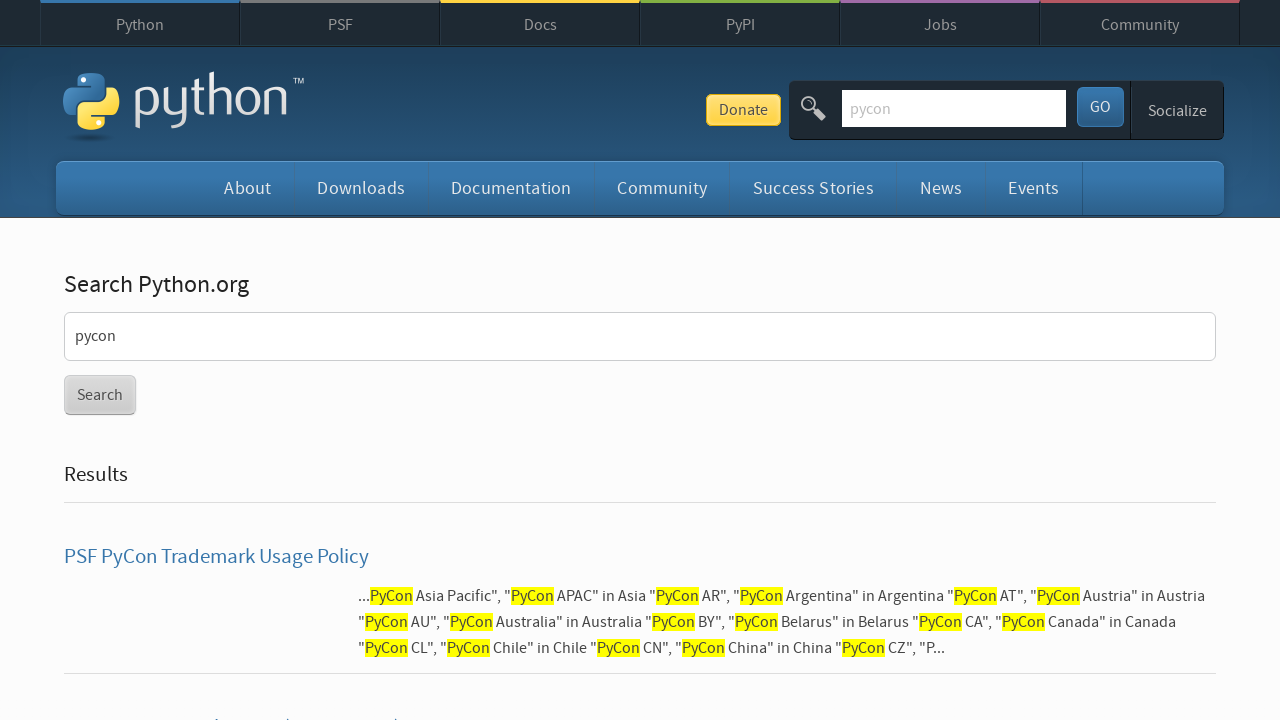

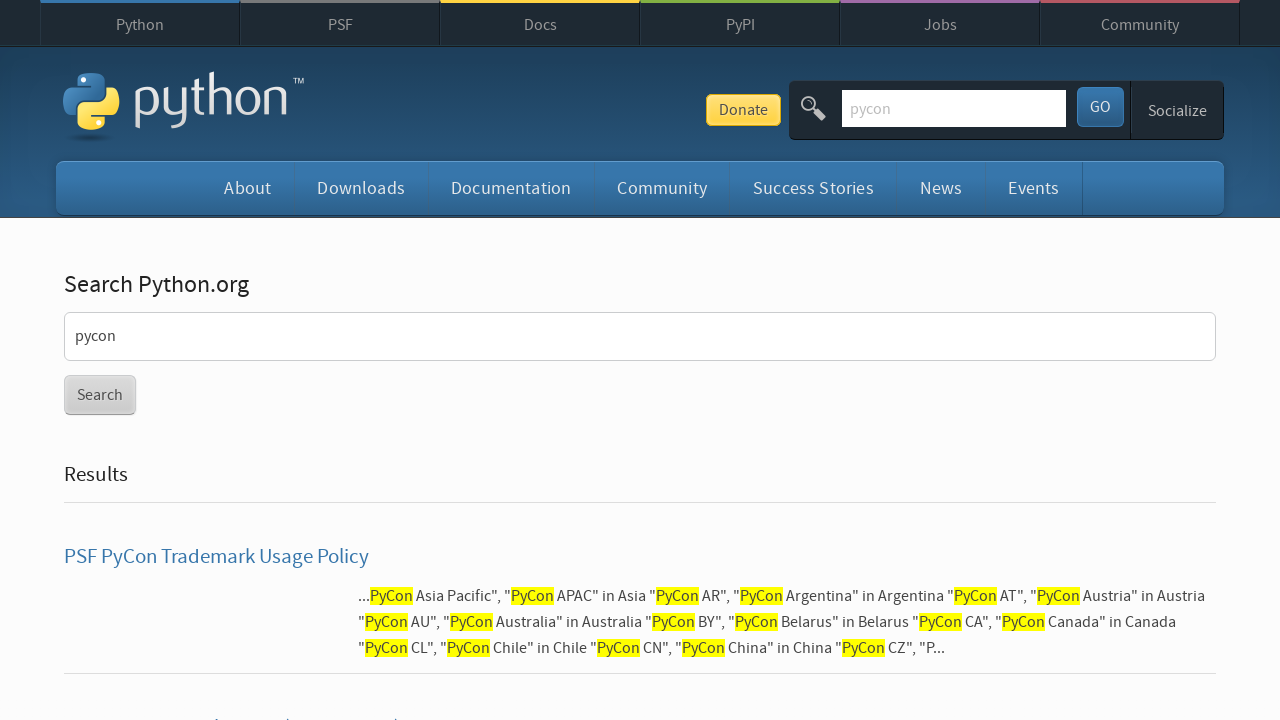